Tests job search functionality on Jobinja by entering a job query and clicking the search button to view results

Starting URL: https://jobinja.ir/

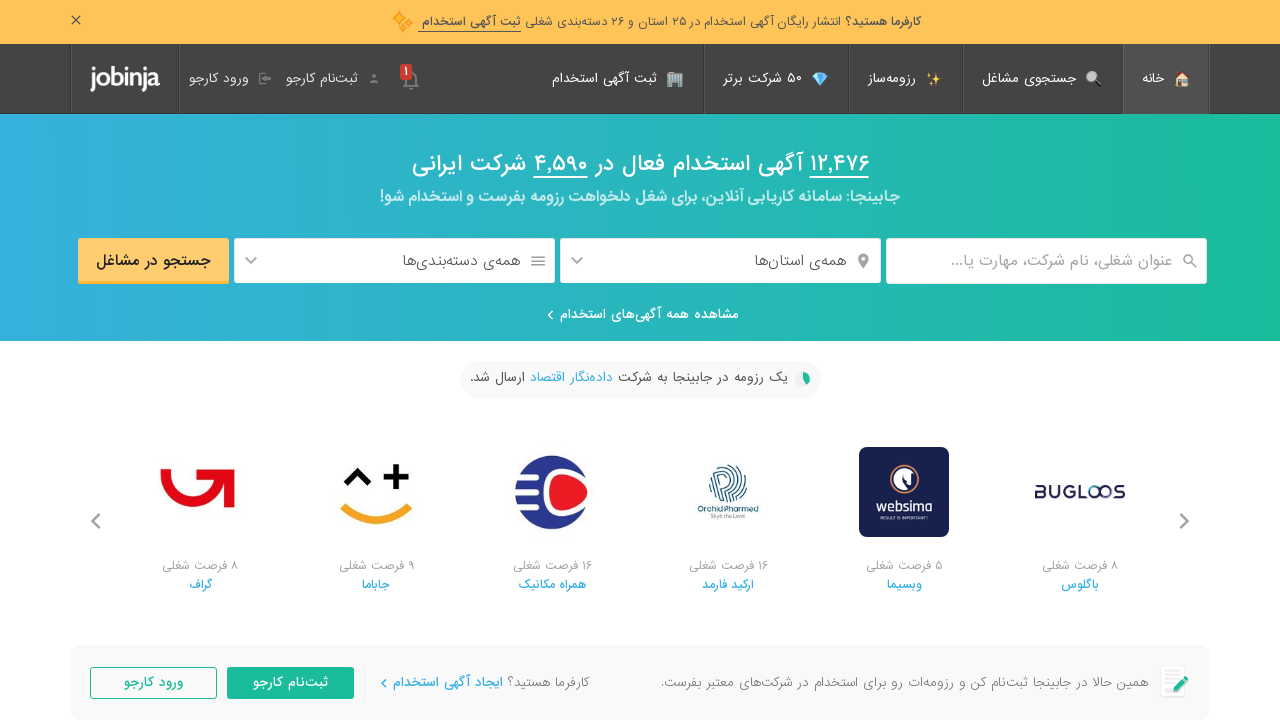

Filled job search field with 'software developer' on .c-jobSearchTop__blockInput
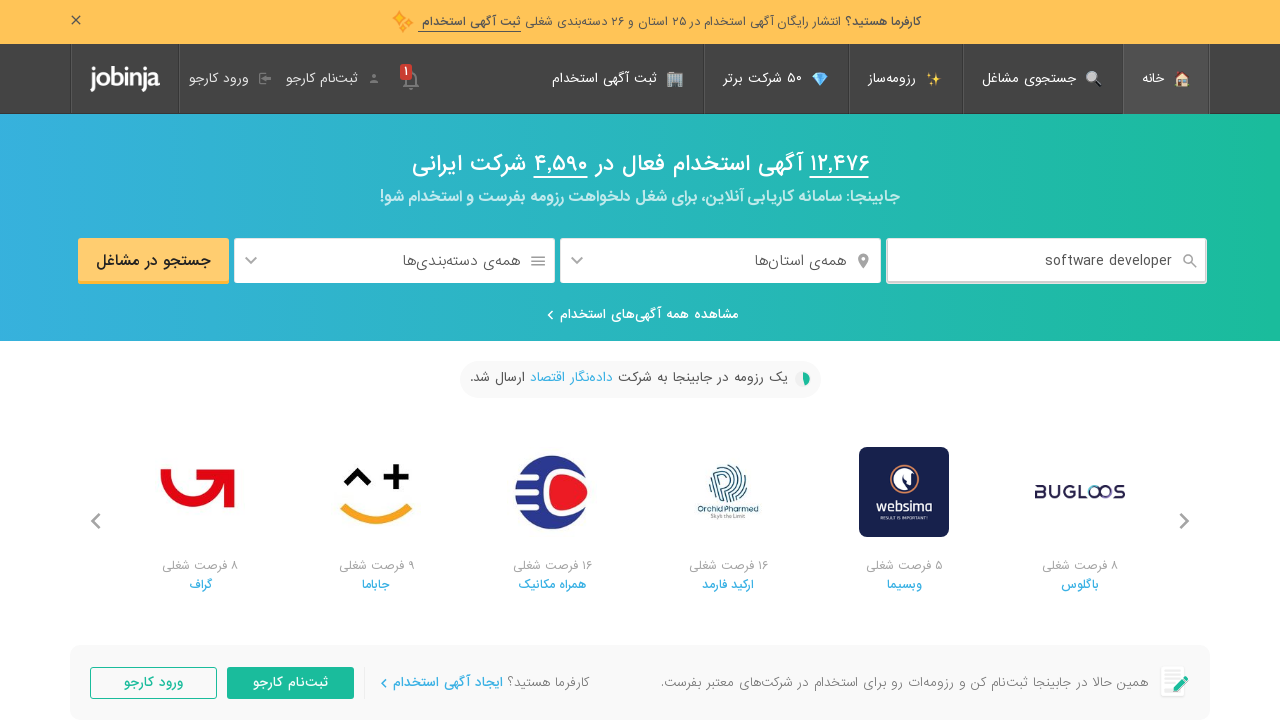

Clicked search button to search for jobs at (154, 261) on button[name='button']
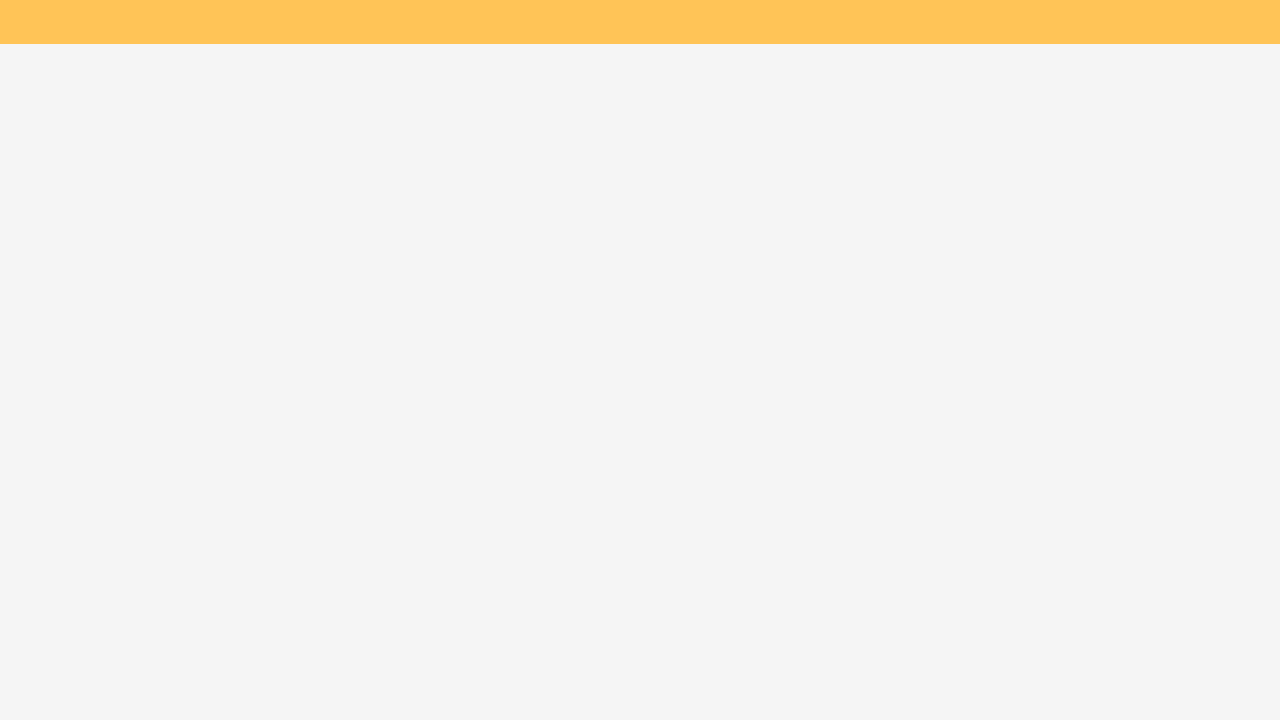

Job search results loaded successfully
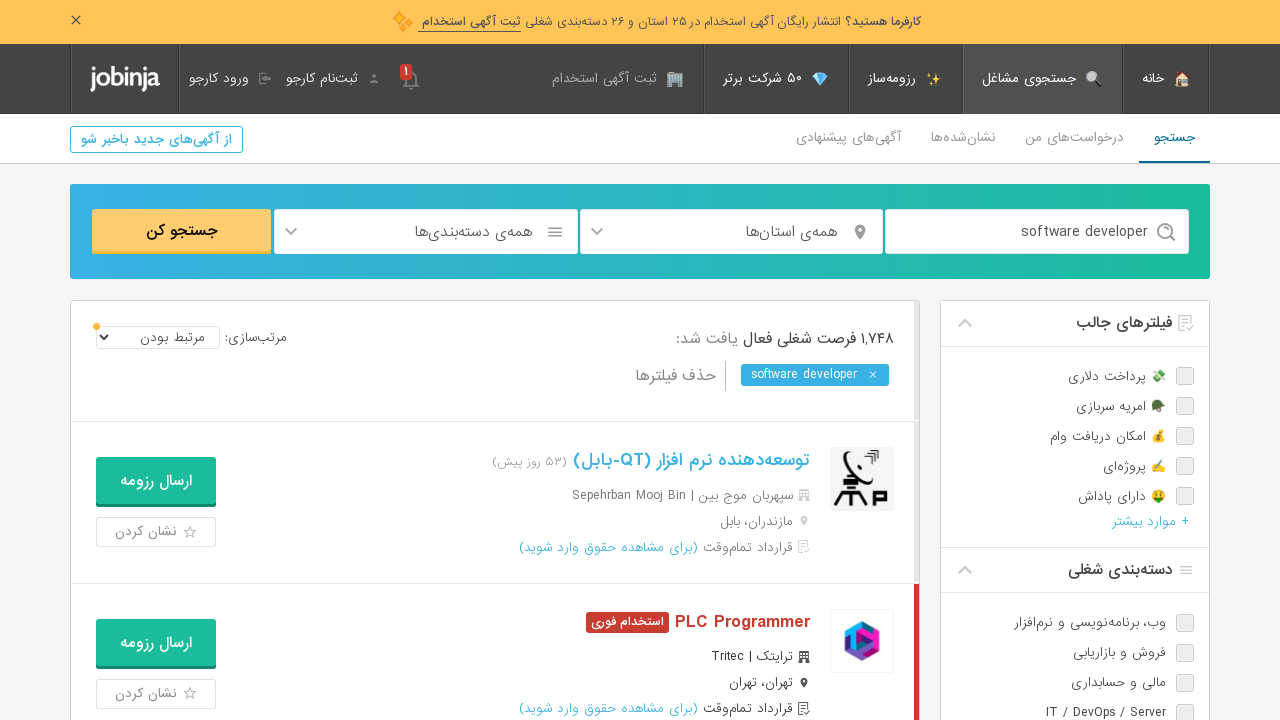

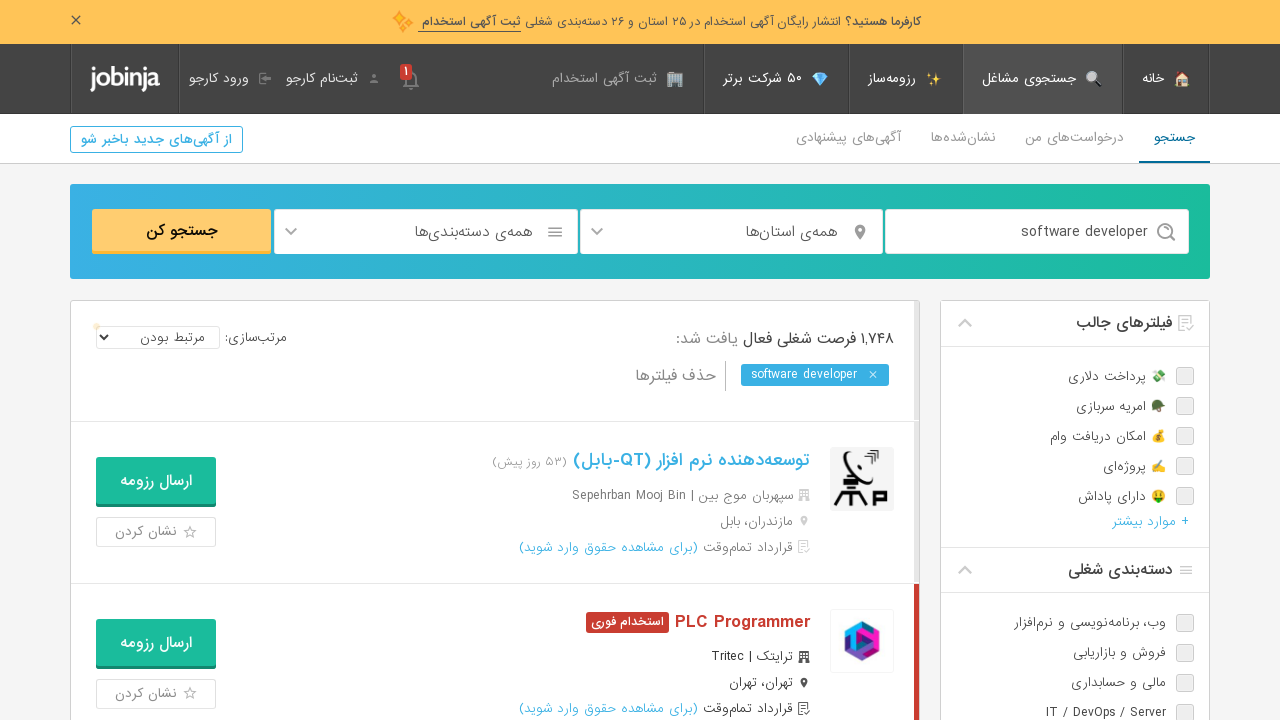